Tests textarea field by entering text into the textarea element

Starting URL: https://bonigarcia.dev/selenium-webdriver-java/web-form.html

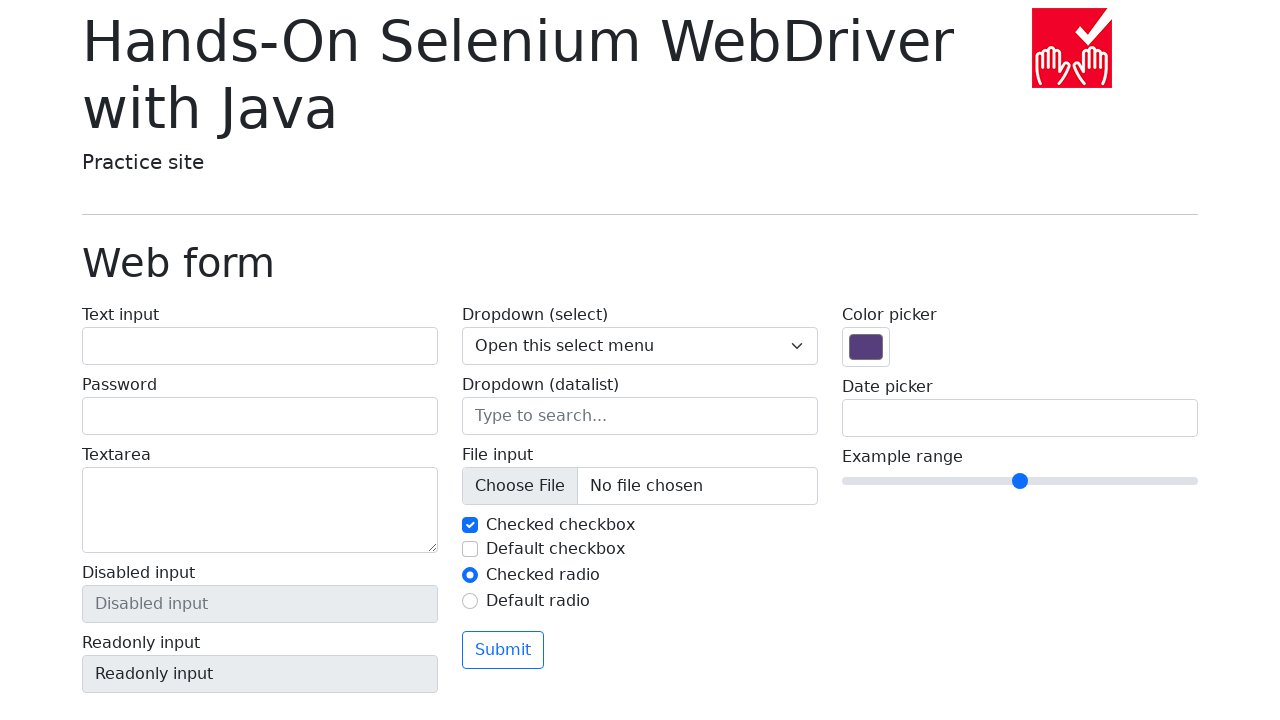

Filled textarea field with test message on textarea[name='my-textarea']
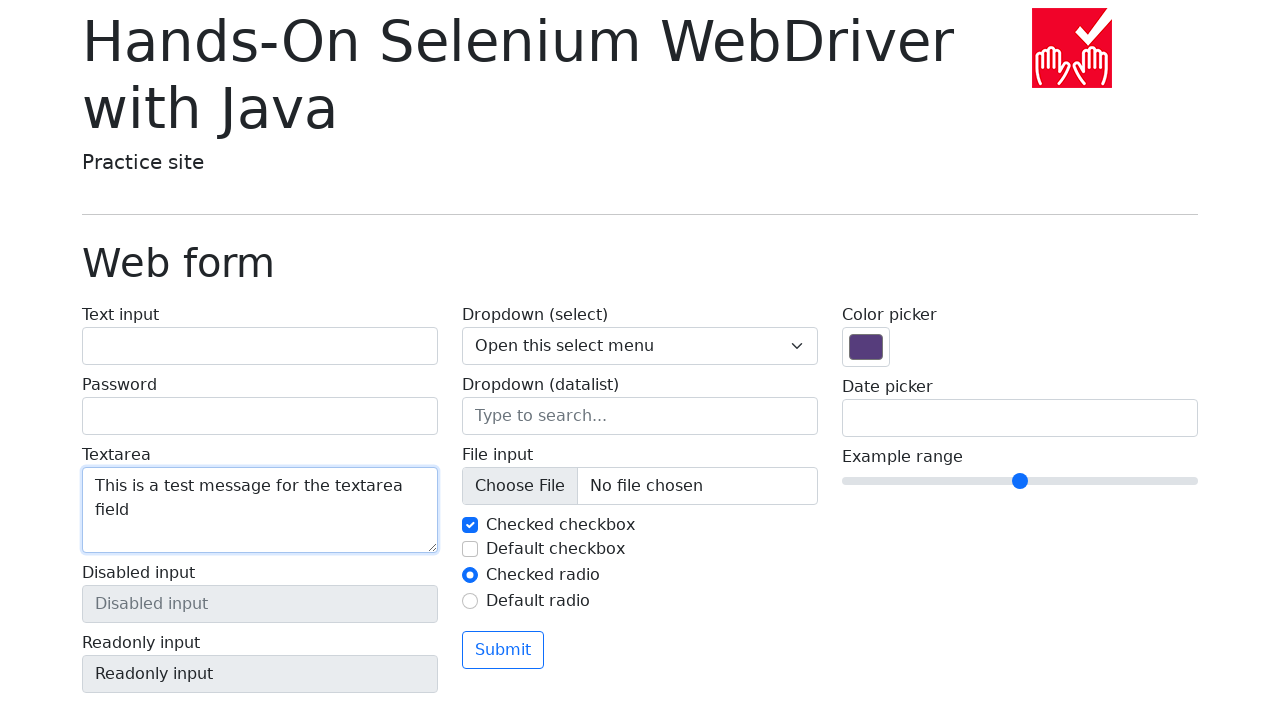

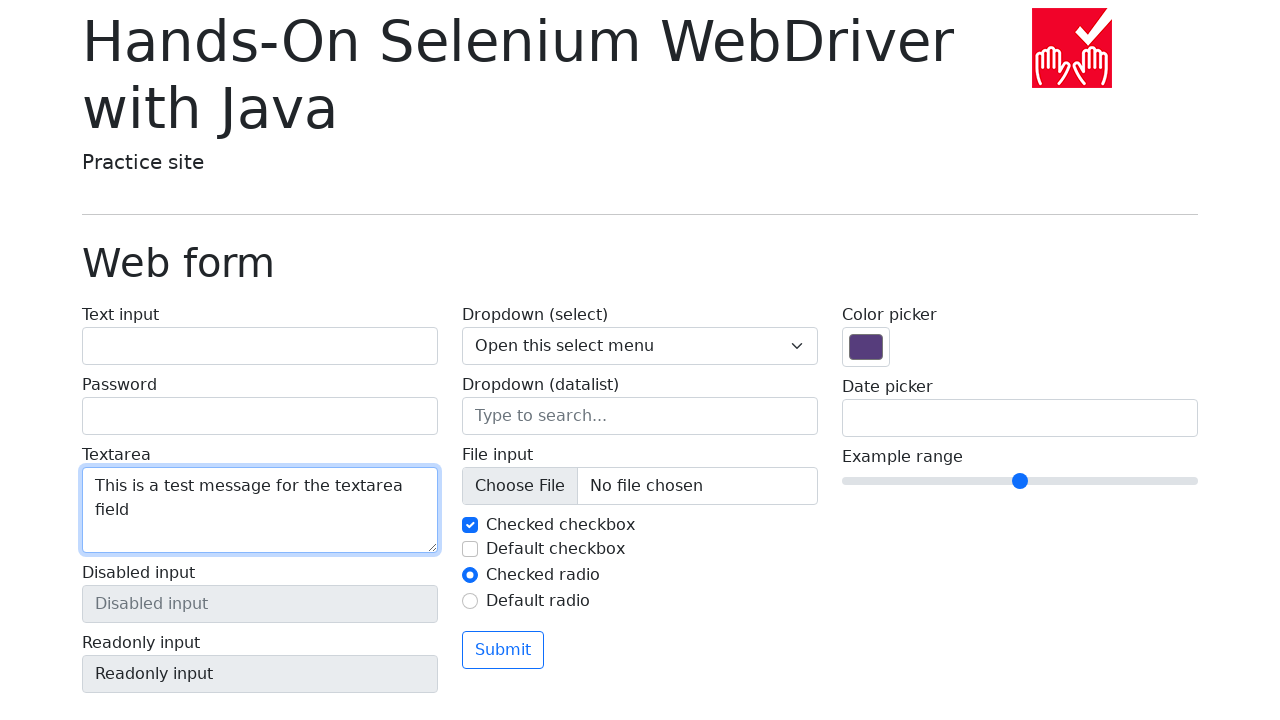